Navigates to Flipkart homepage and verifies the page loads by checking for the page title

Starting URL: https://www.flipkart.com/

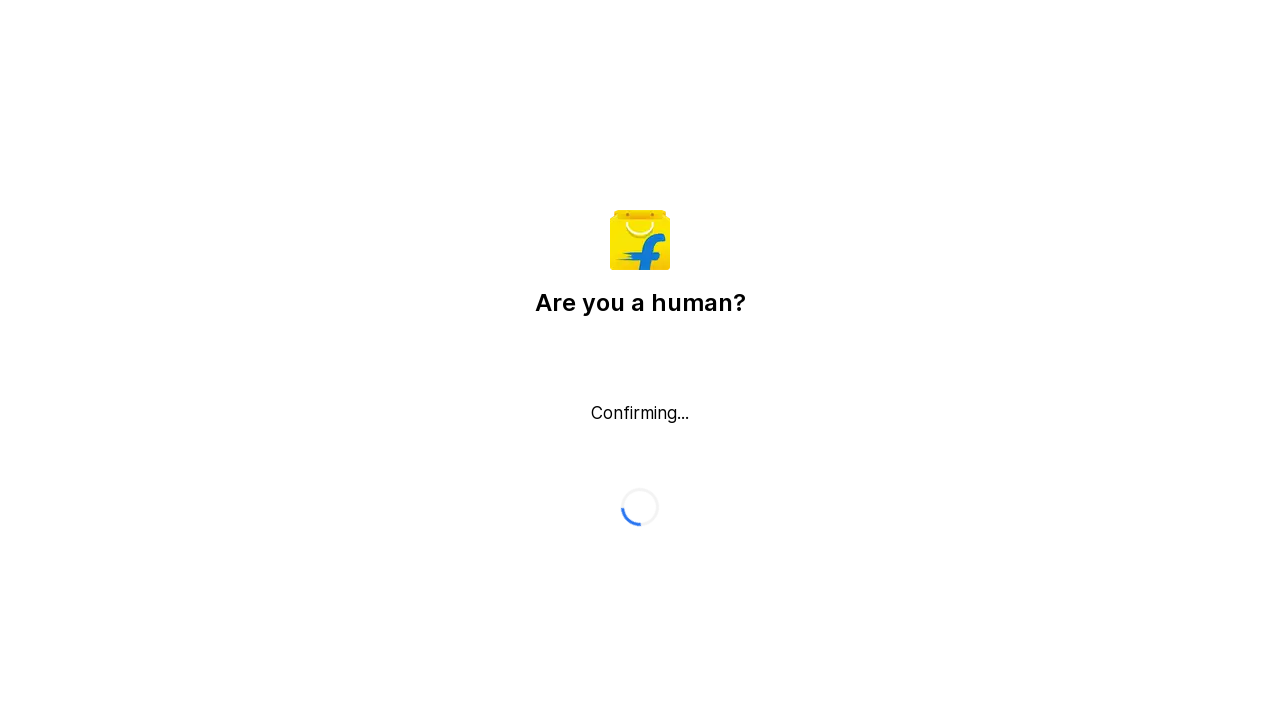

Waited for page to reach domcontentloaded state
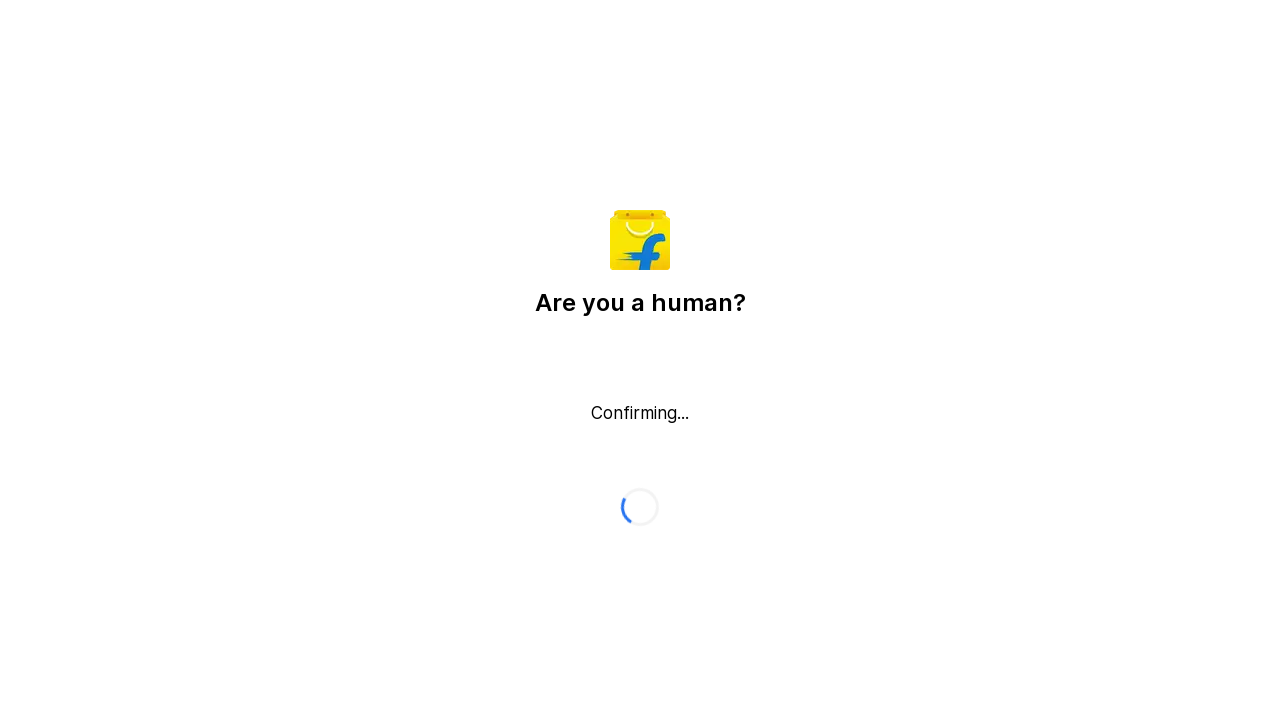

Retrieved page title: 'Flipkart reCAPTCHA'
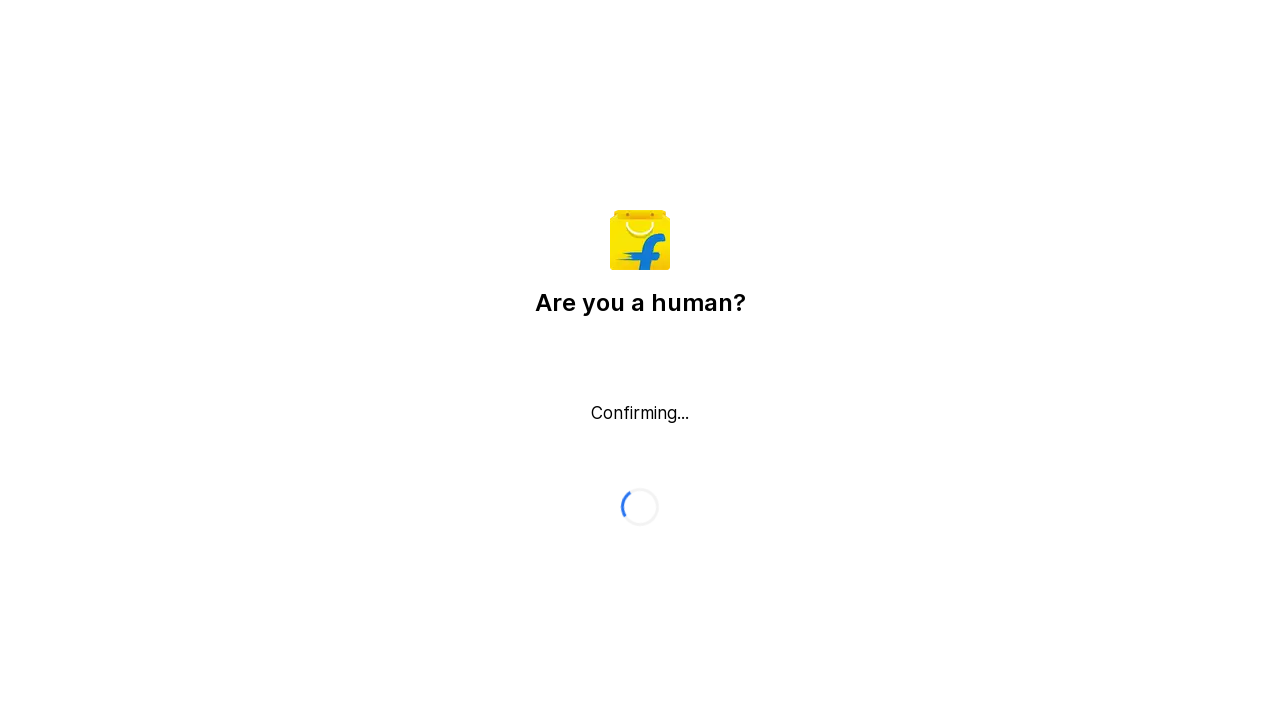

Verified page title is not empty
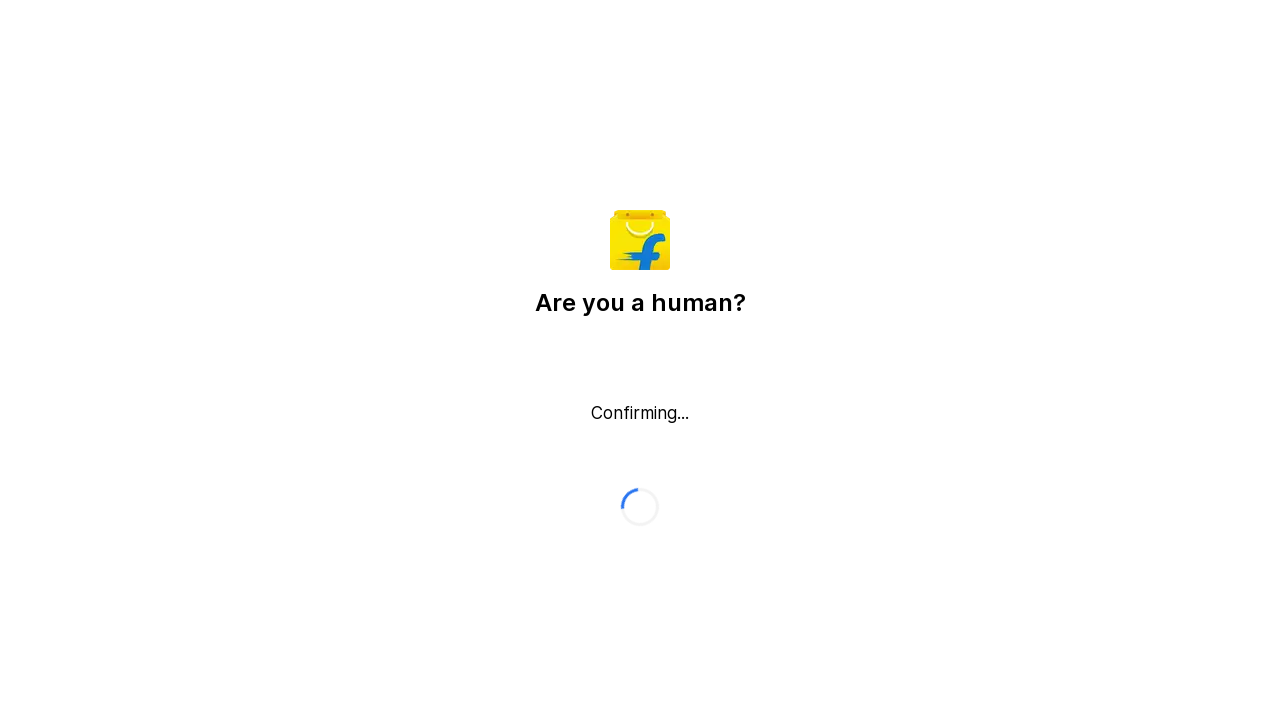

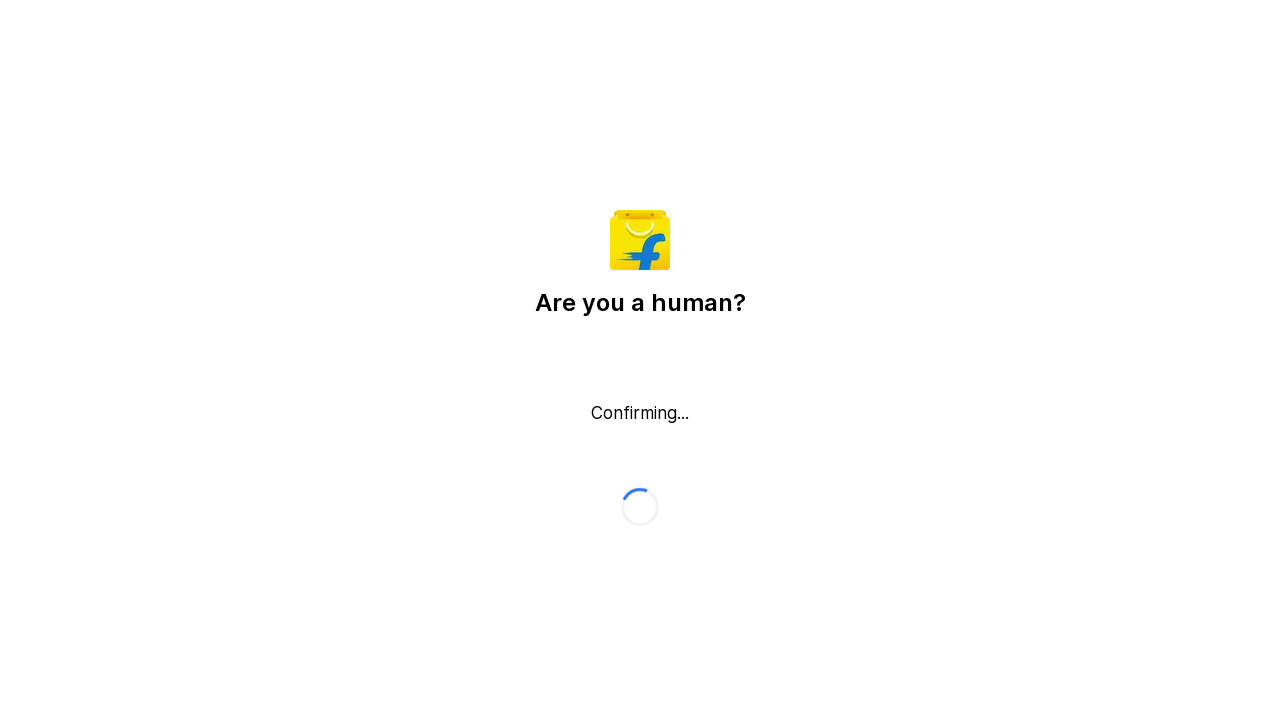